Tests right-click functionality by navigating to the Buttons page, right-clicking the "Right Click Me" button, and verifying the success message appears.

Starting URL: https://demoqa.com

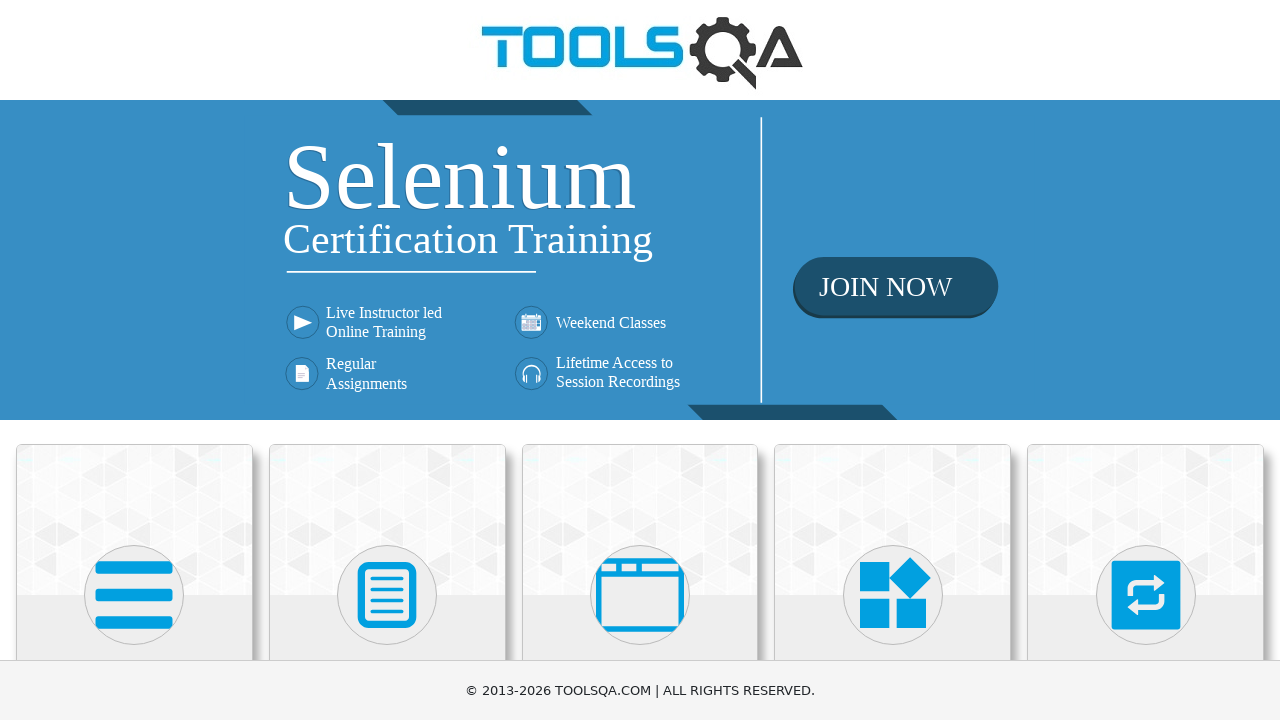

Clicked on Elements card on main page at (134, 360) on text=Elements
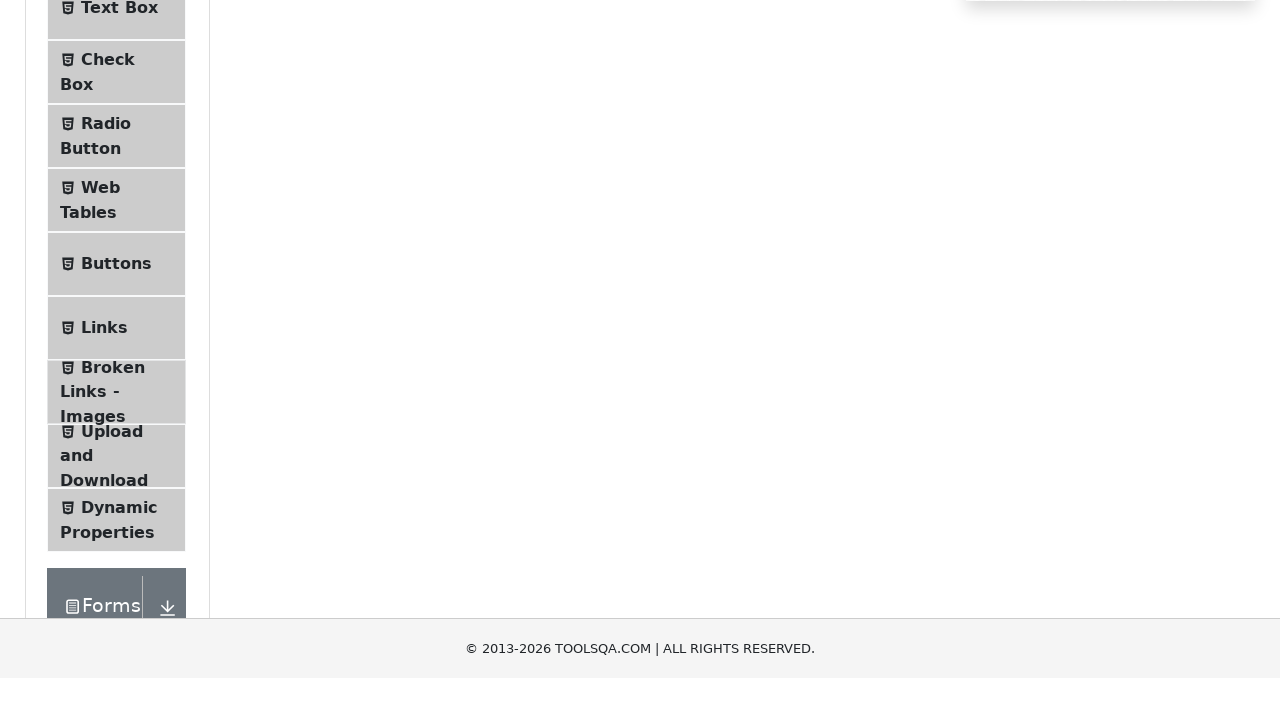

Clicked on Buttons in the navigation menu at (116, 517) on text=Buttons
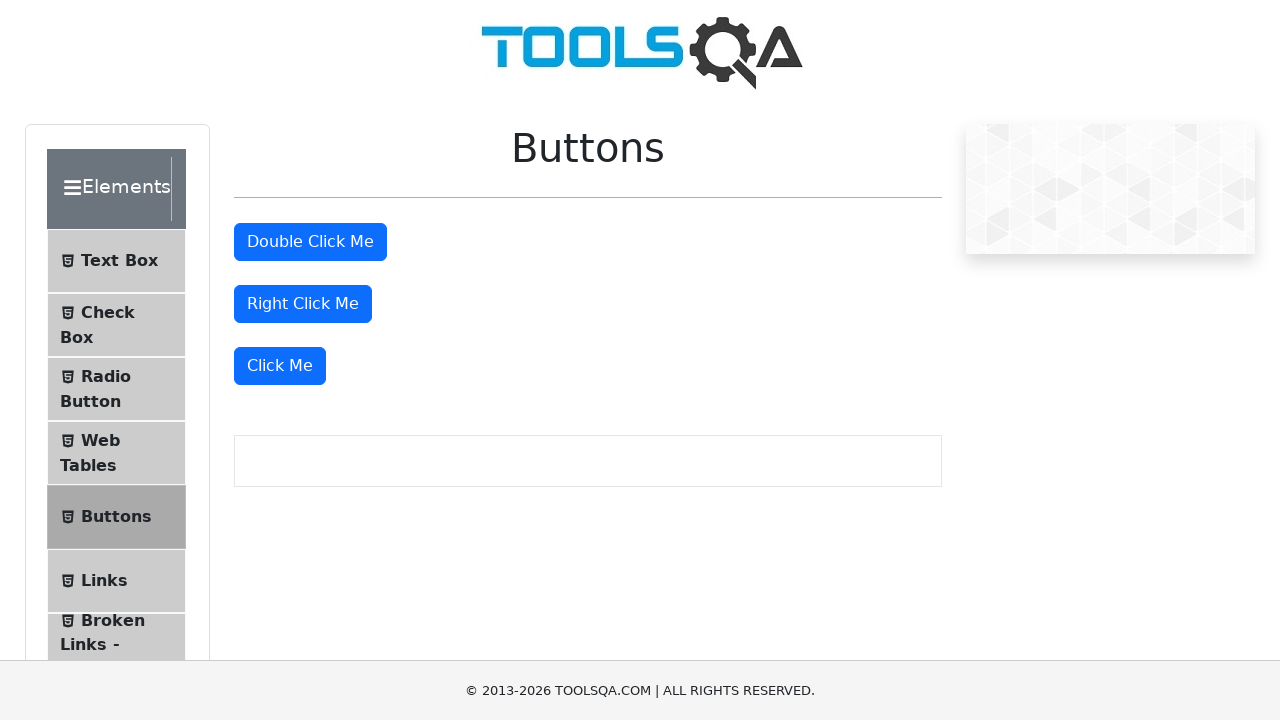

Right-clicked the 'Right Click Me' button at (303, 304) on #rightClickBtn
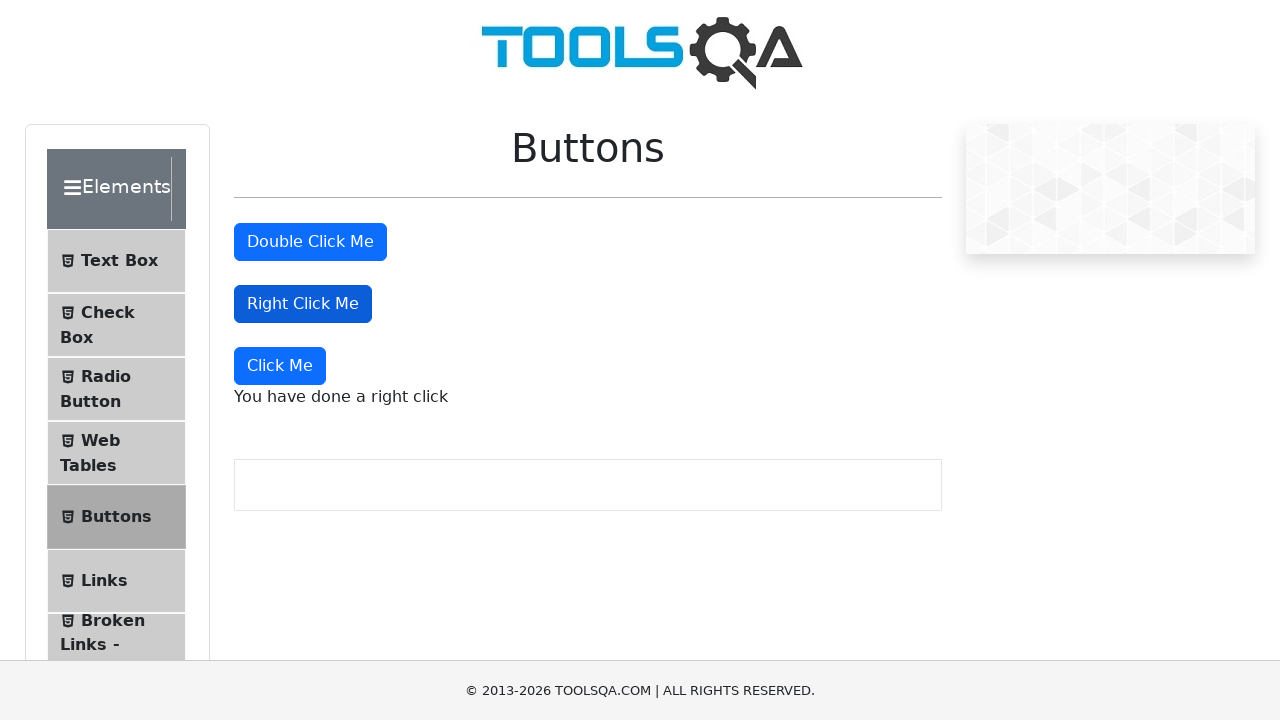

Verified the right click success message appears
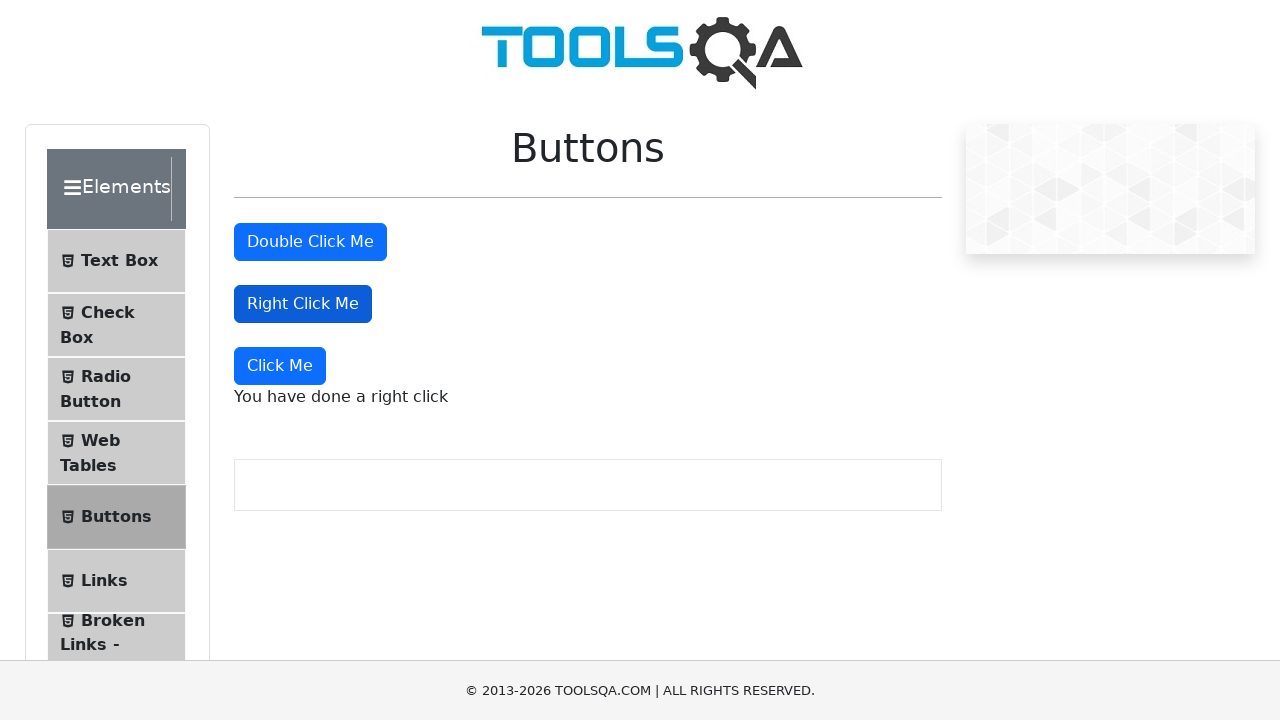

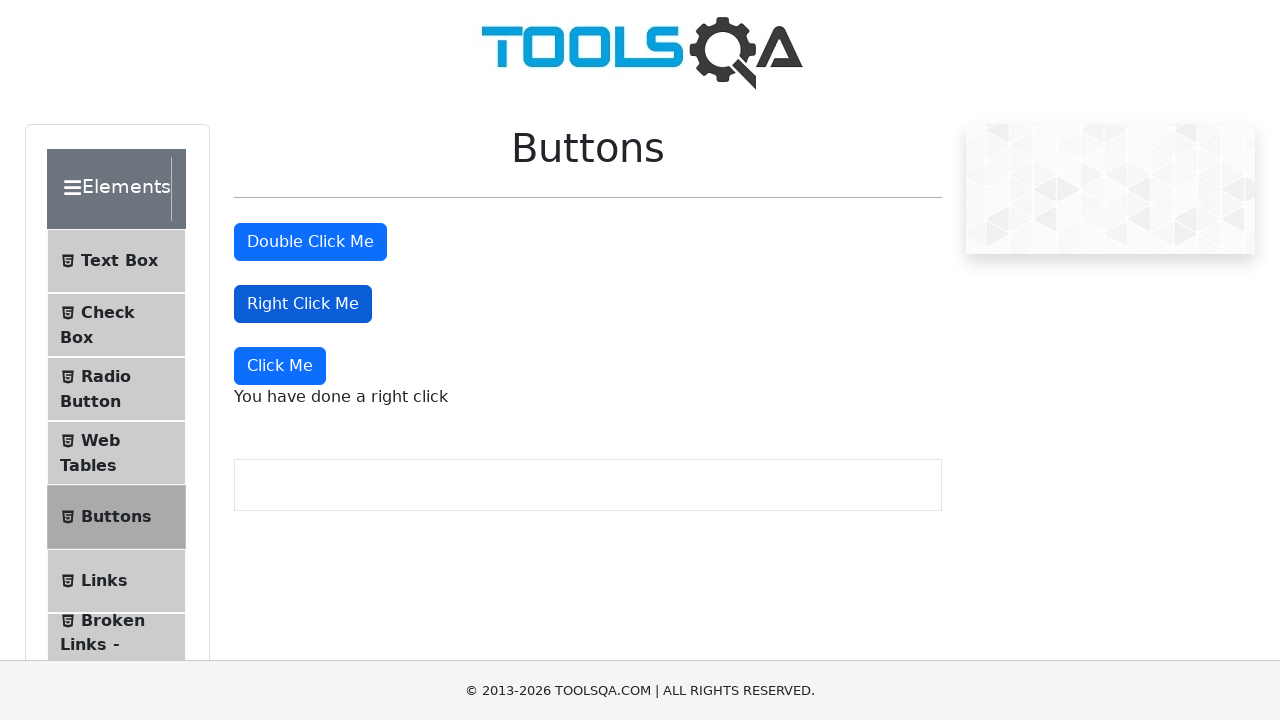